Tests window handling functionality by navigating to W3Schools tryit editor, clicking a link that opens in a new window, switching between windows, and verifying elements in each window

Starting URL: http://www.w3schools.com/tags/tryit.asp?filename=tryhtml_link_target

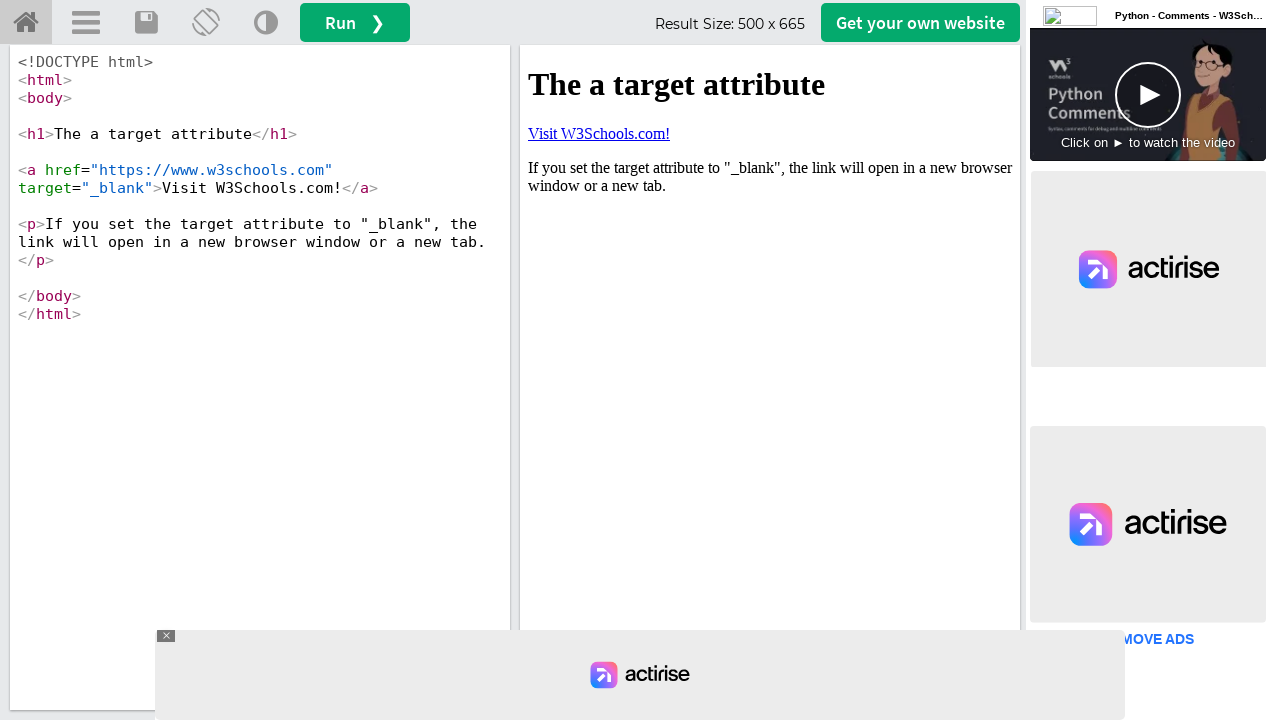

Stored initial page reference
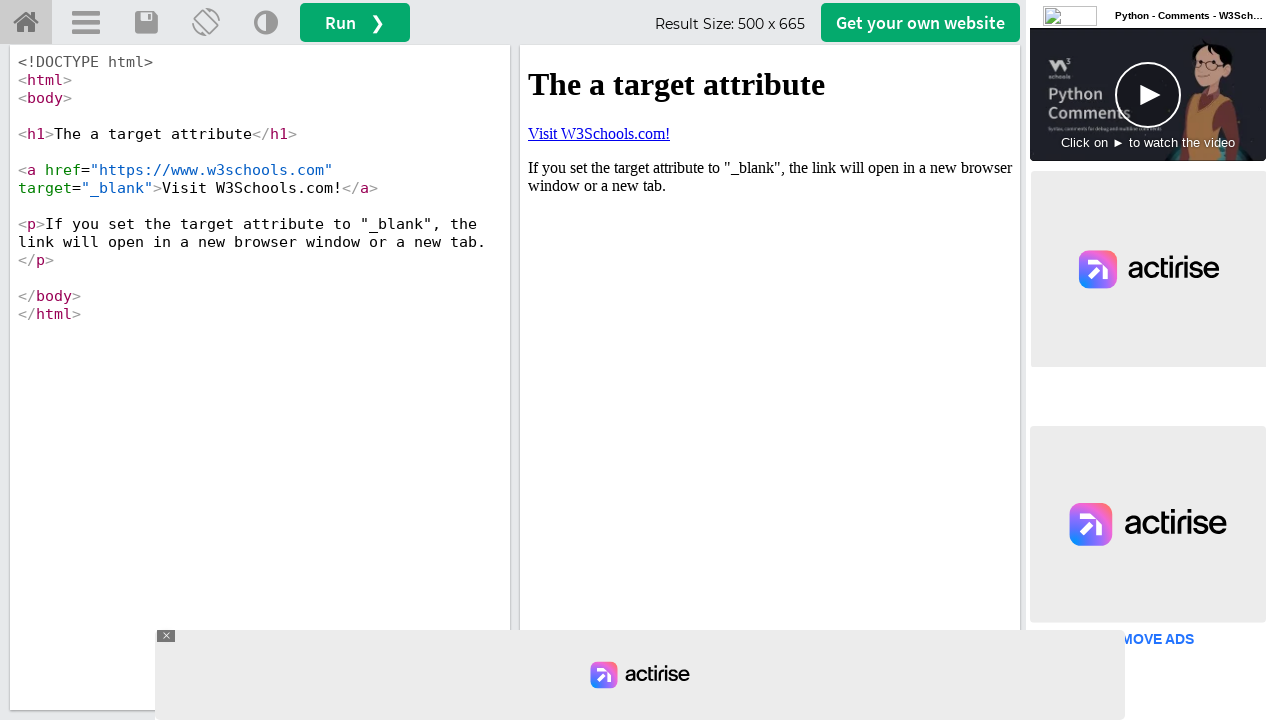

Clicked 'Visit W3Schools.com!' link in iframe at (599, 133) on iframe[name='iframeResult'] >> internal:control=enter-frame >> xpath=//a[.='Visi
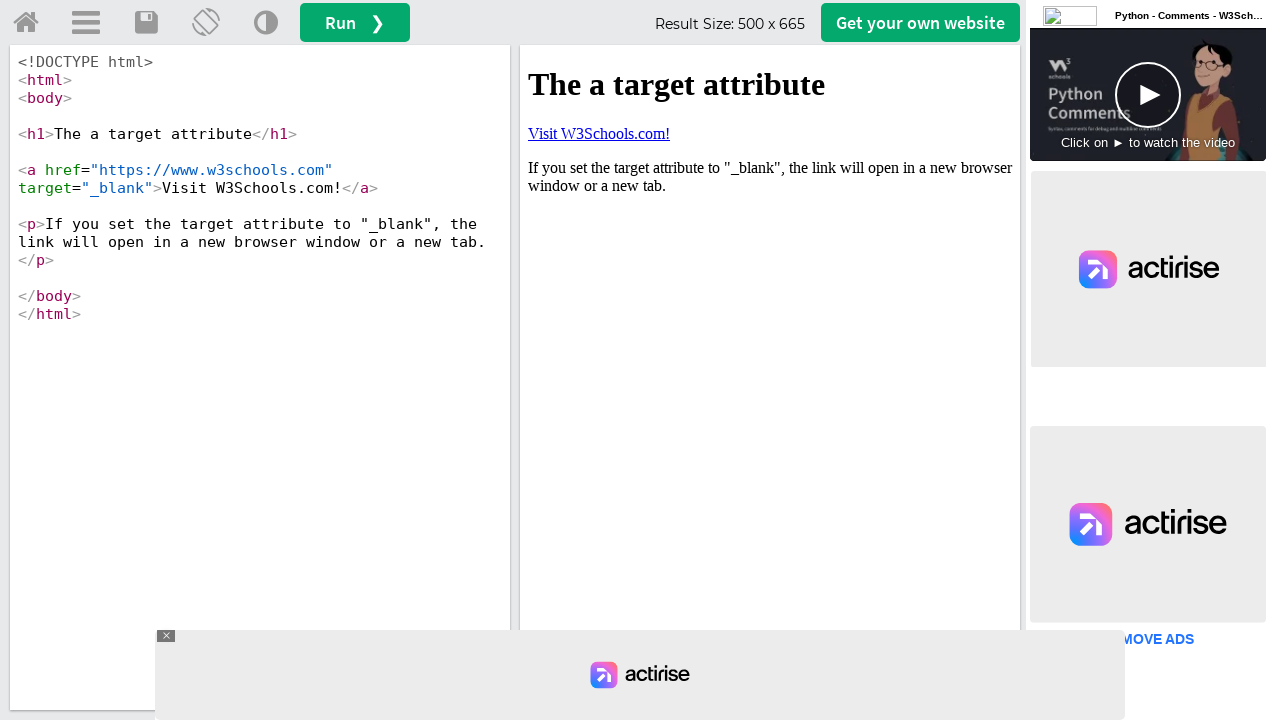

New window/tab opened and captured
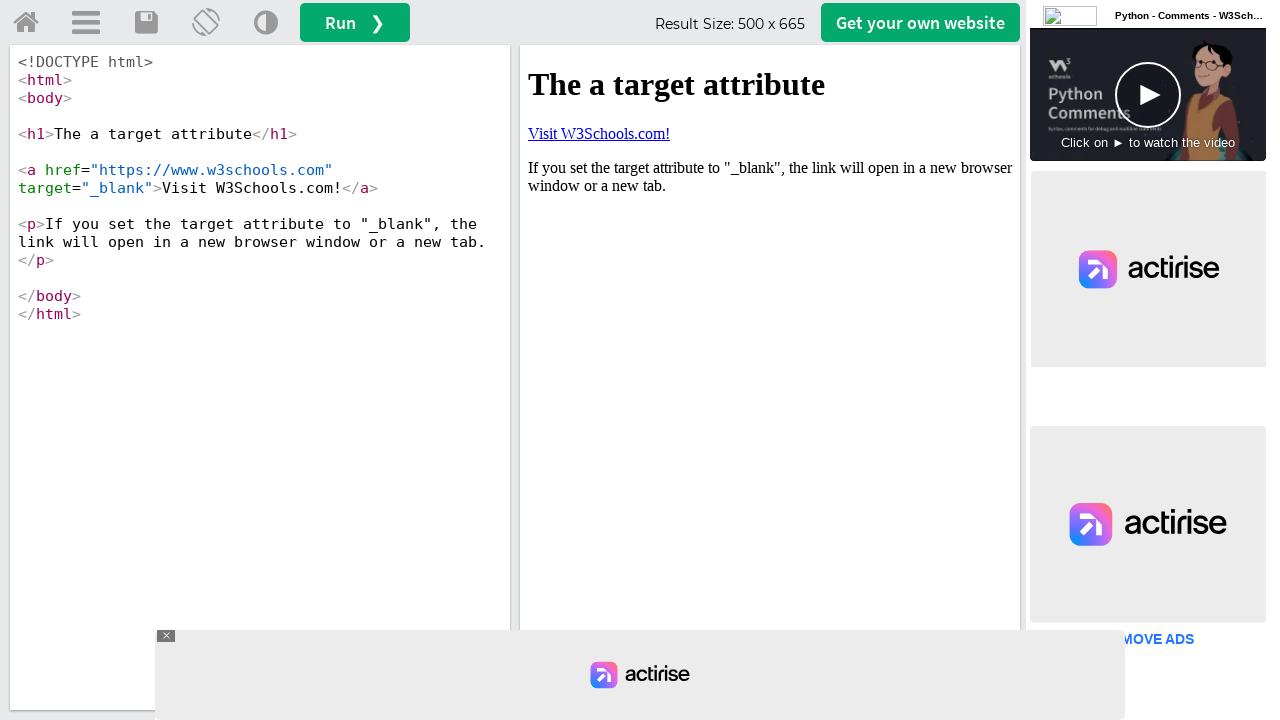

New page finished loading
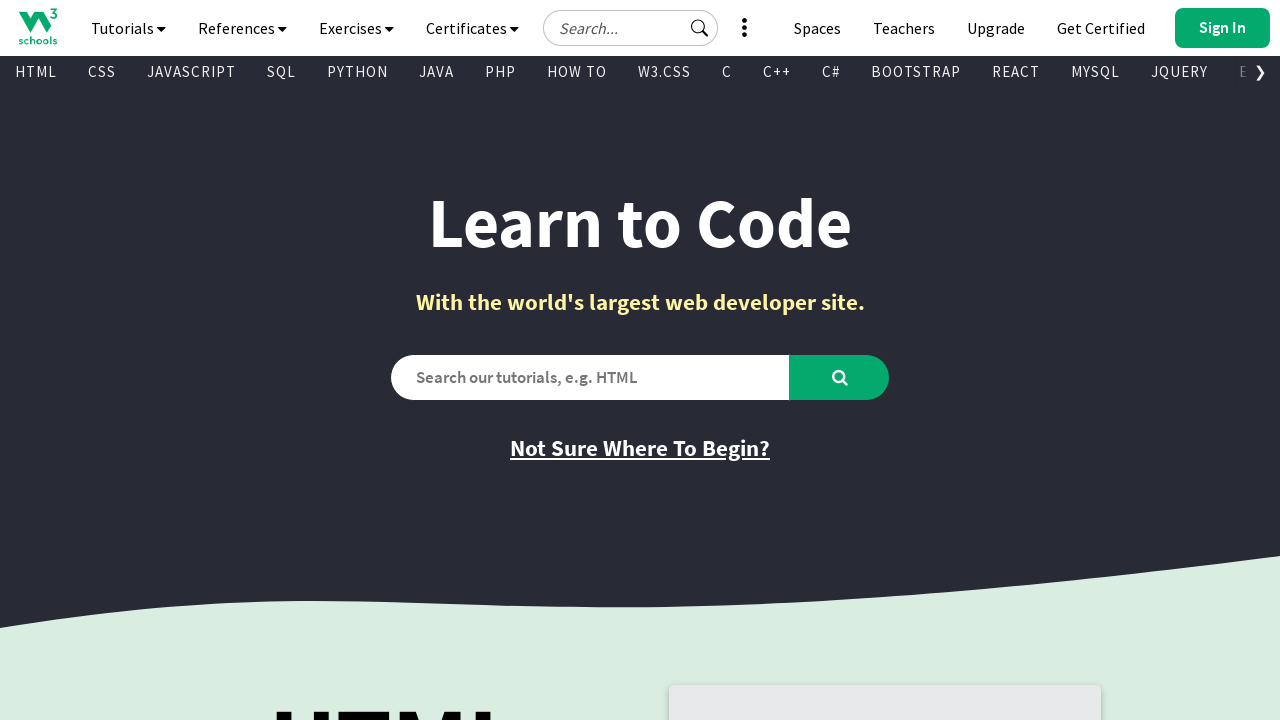

Checked if W3Schools logo is visible in new window
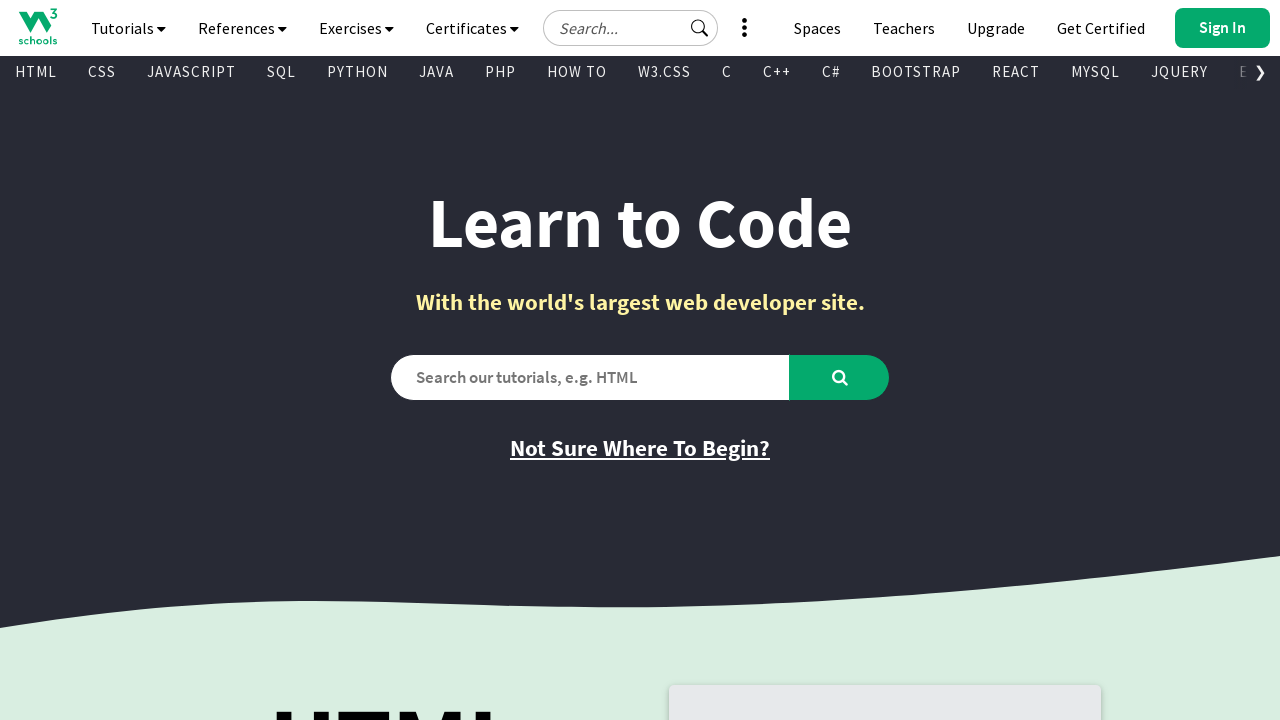

W3Schools logo visibility assertion passed
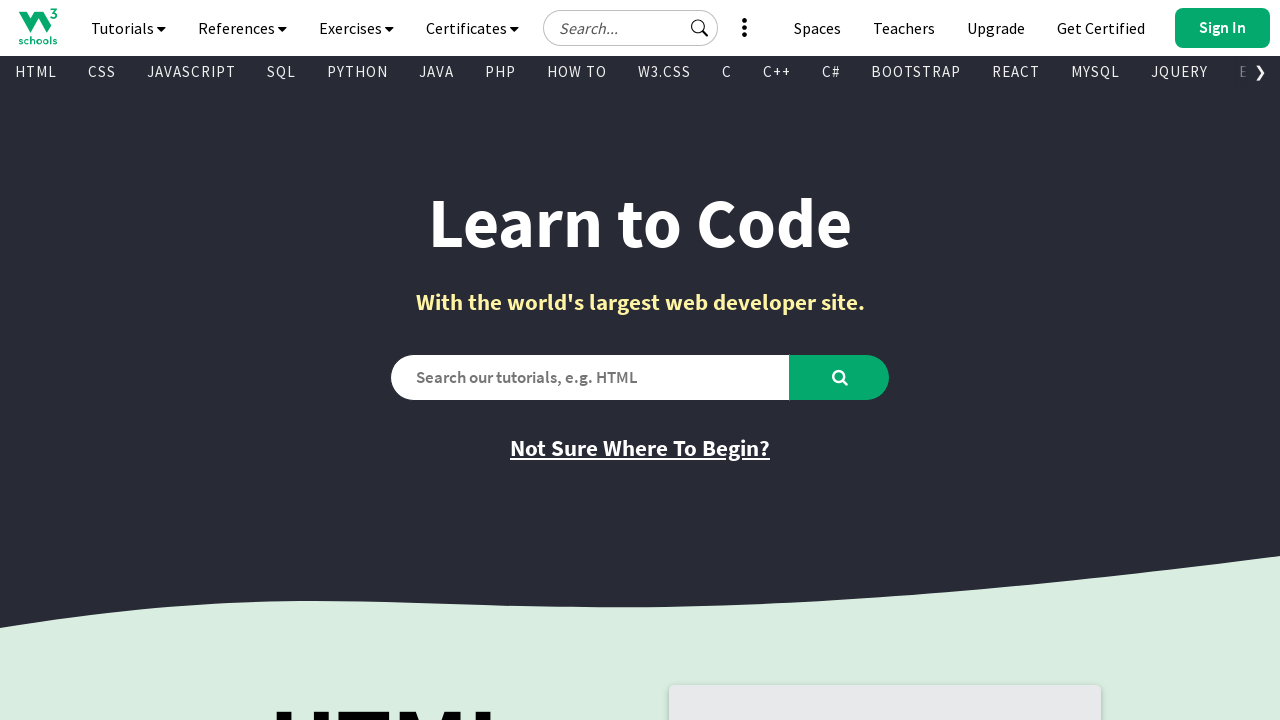

Switched back to original window
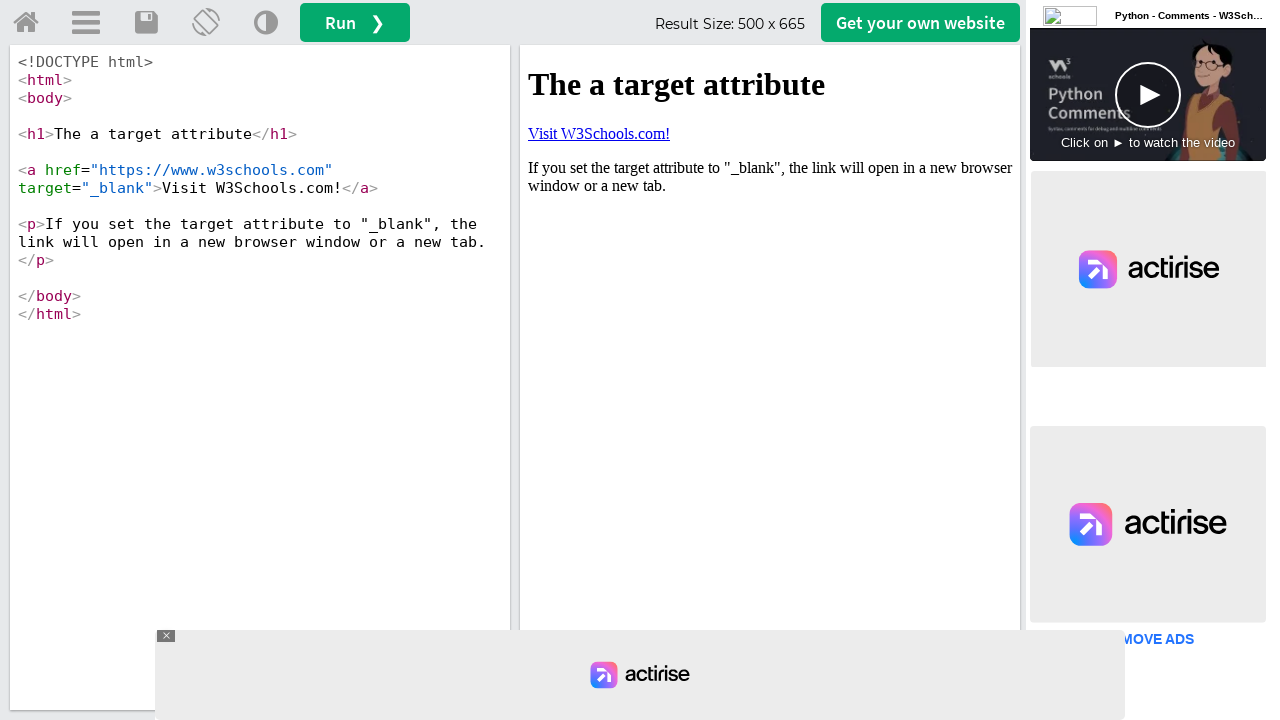

Located Run button element
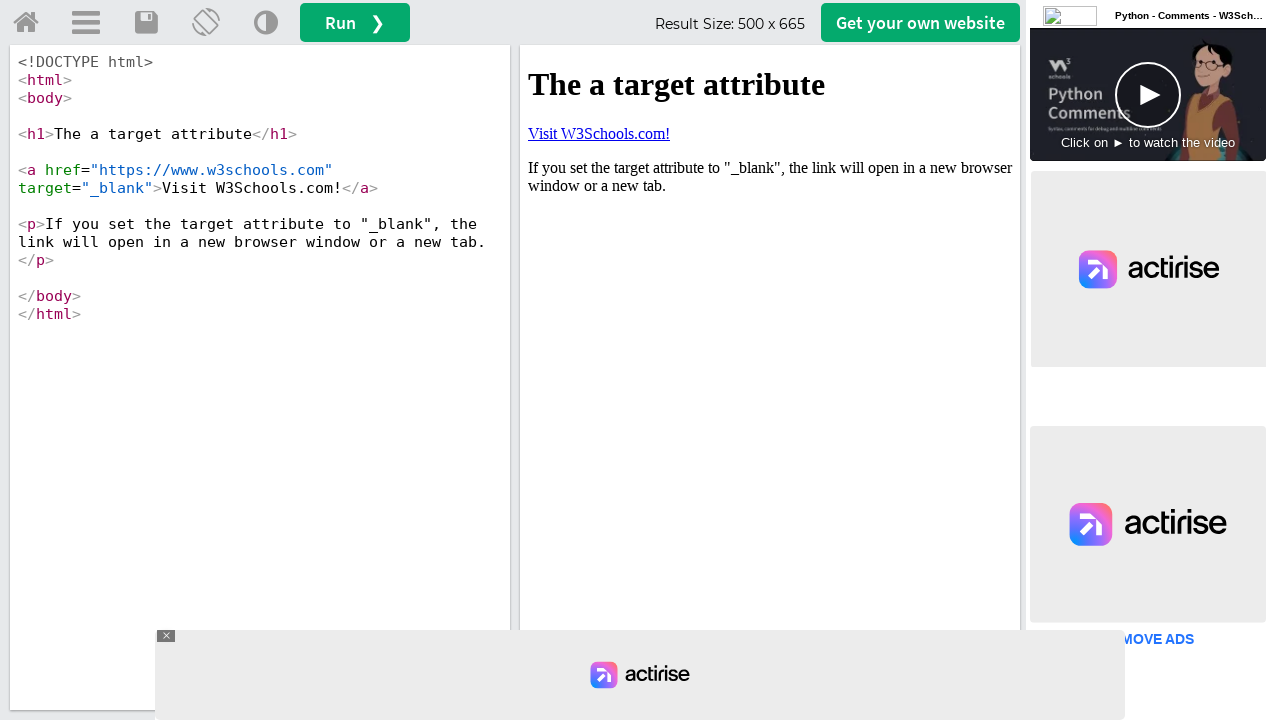

Retrieved Run button text: 'Run ❯'
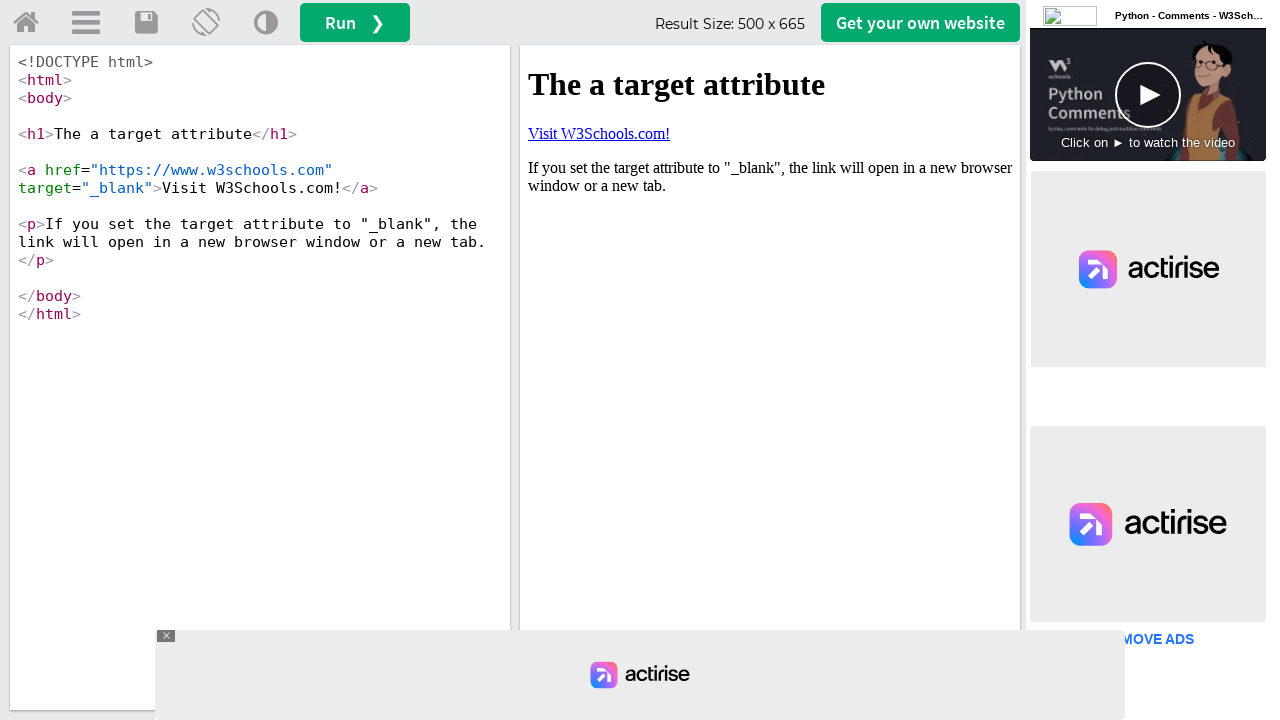

Run button text verification assertion passed
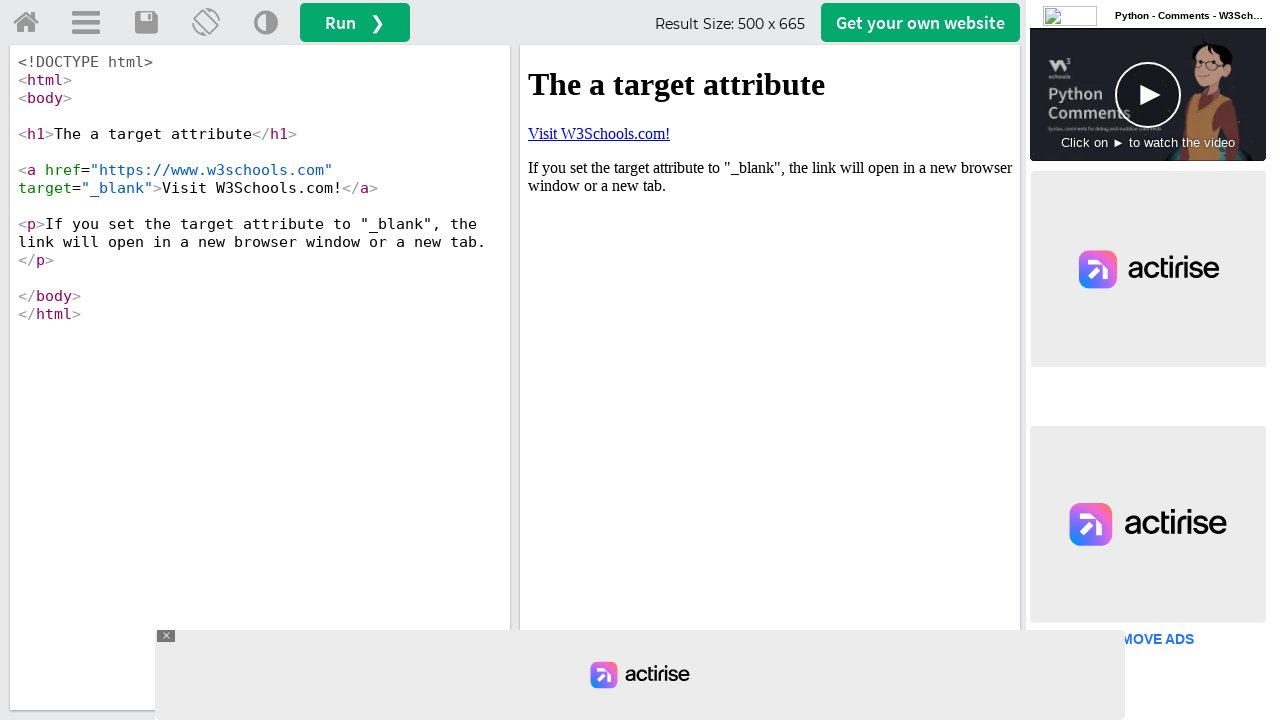

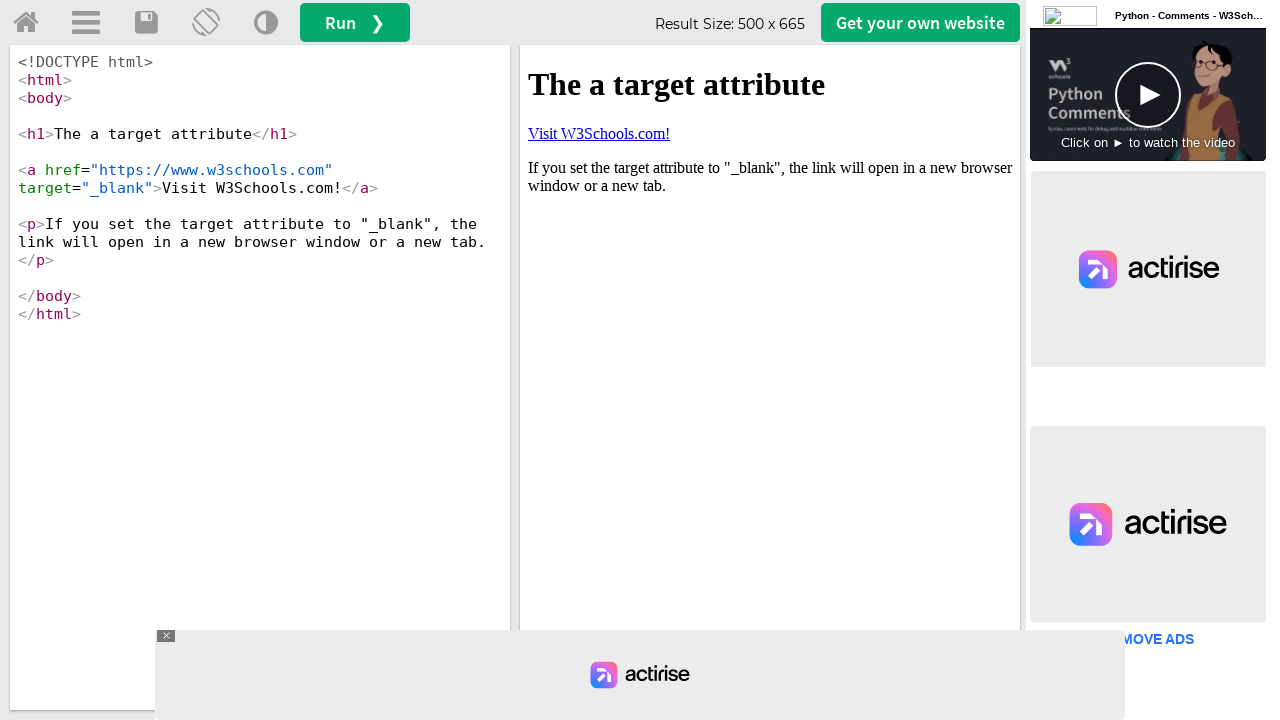